Tests that clicking the Due column header twice sorts the table data in descending order by verifying the values are reverse sorted.

Starting URL: http://the-internet.herokuapp.com/tables

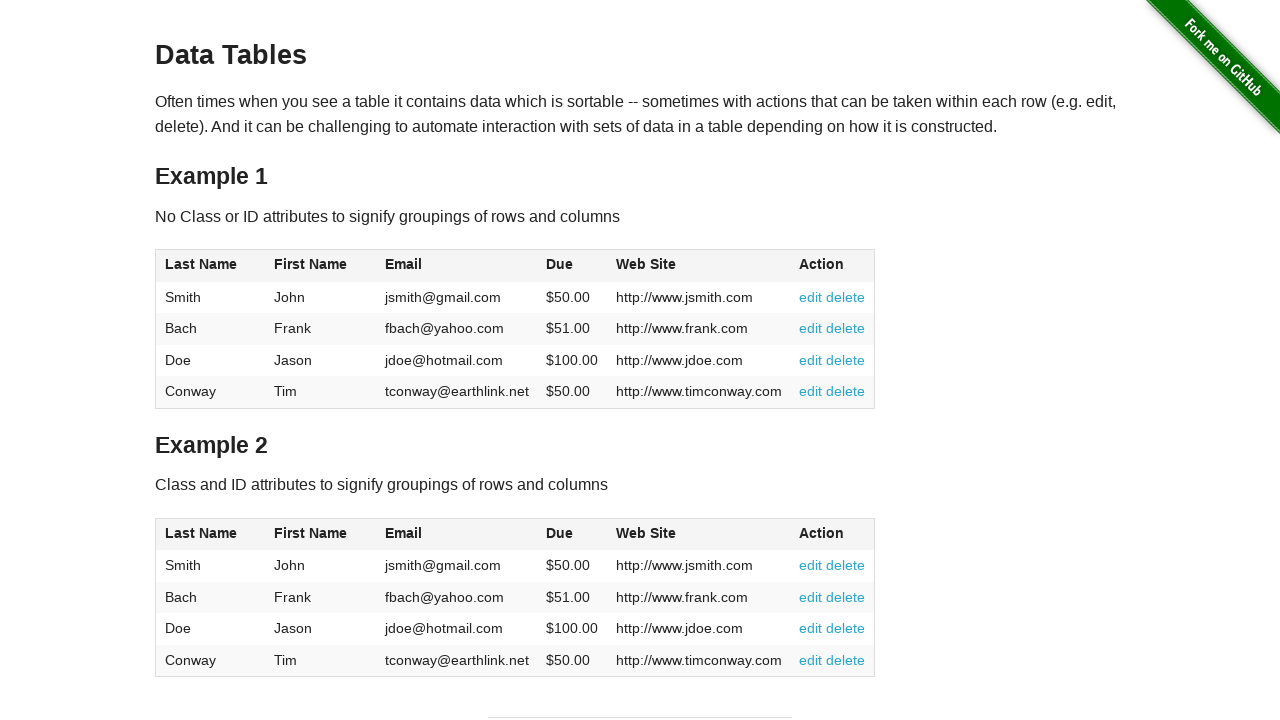

Clicked Due column header first time for ascending sort at (572, 266) on #table1 thead tr th:nth-of-type(4)
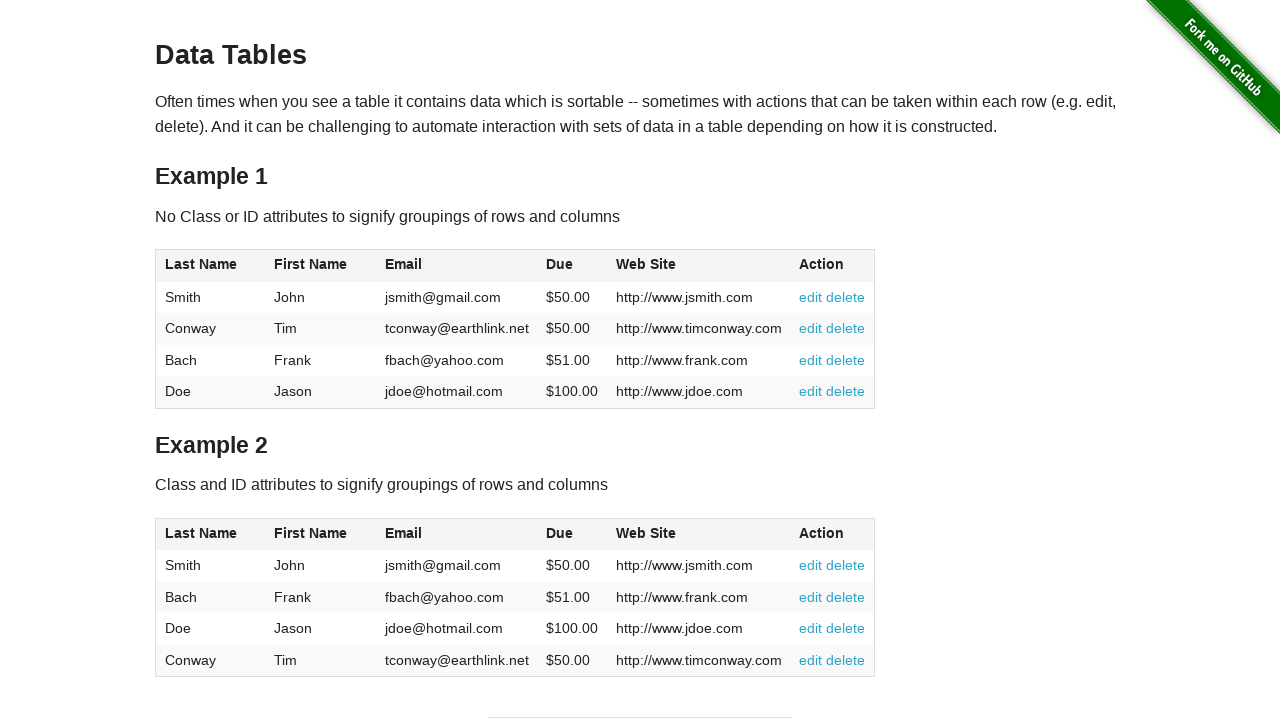

Clicked Due column header second time for descending sort at (572, 266) on #table1 thead tr th:nth-of-type(4)
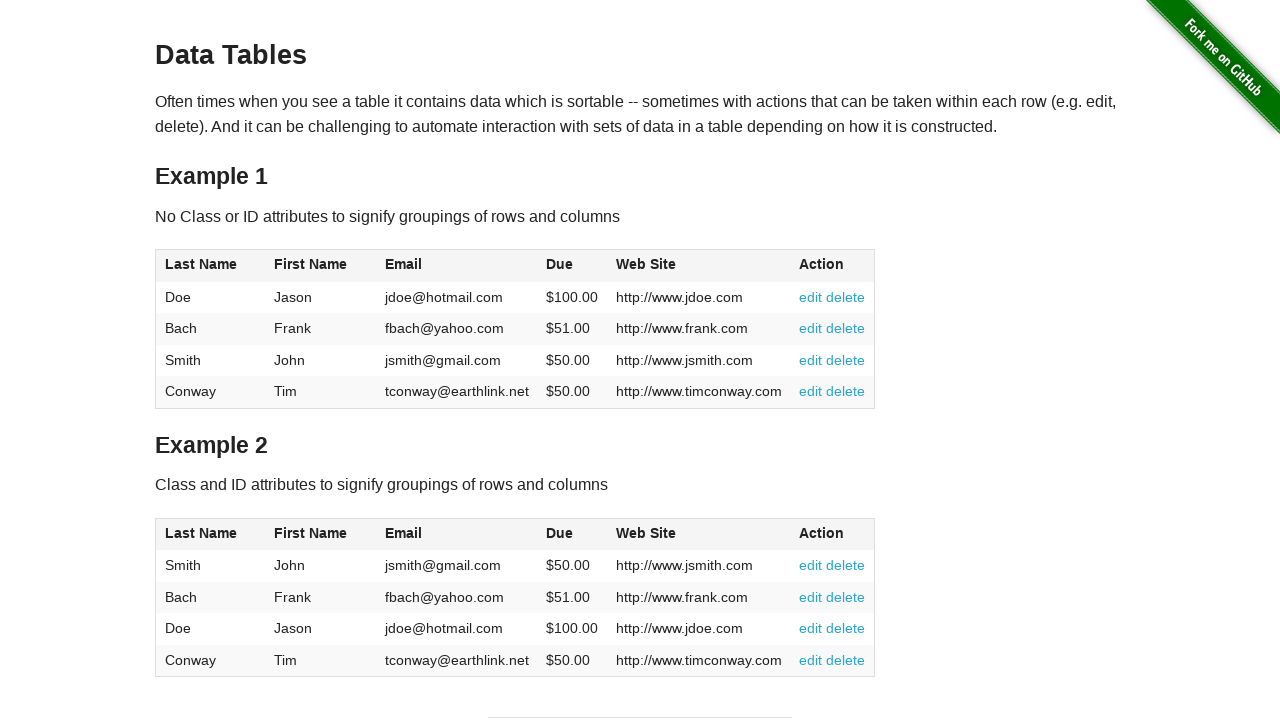

Table data loaded and Due column values are visible
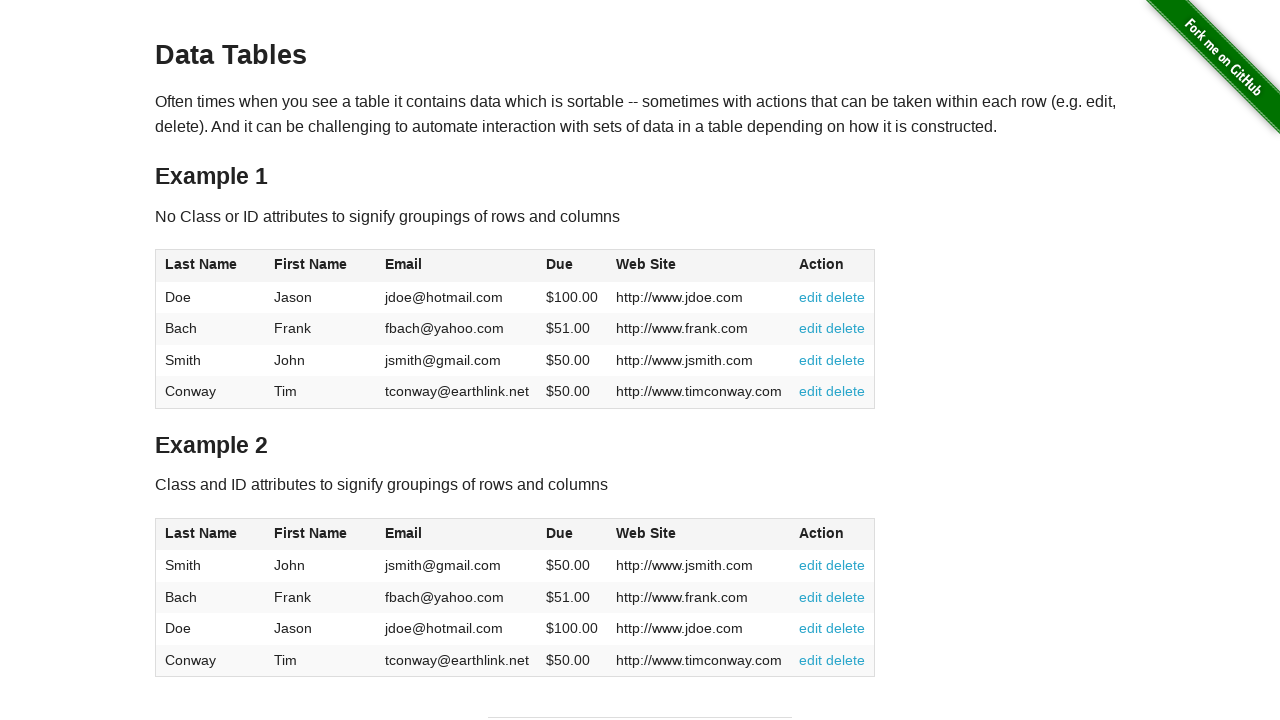

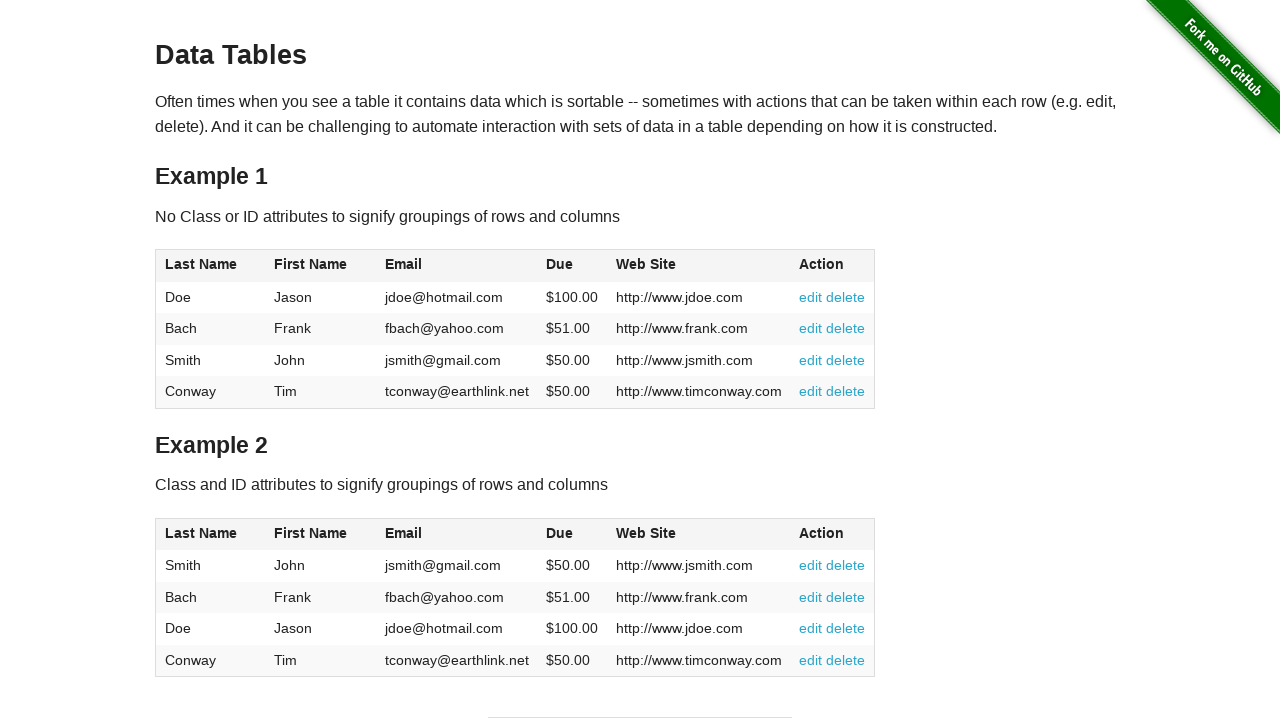